Tests a jQuery combo tree dropdown by clicking to open it and selecting a specific choice from the dropdown options

Starting URL: https://www.jqueryscript.net/demo/Drop-Down-Combo-Tree/

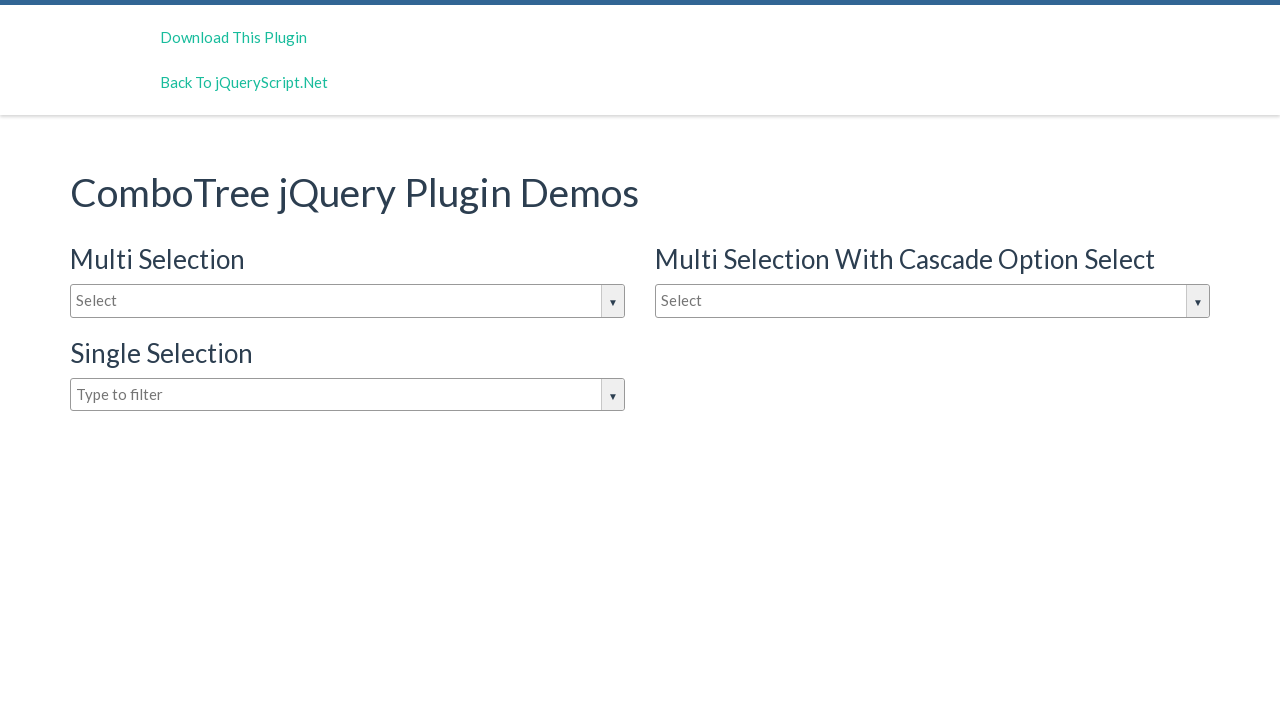

Clicked on the combo tree input box to open the dropdown at (348, 301) on #justAnInputBox
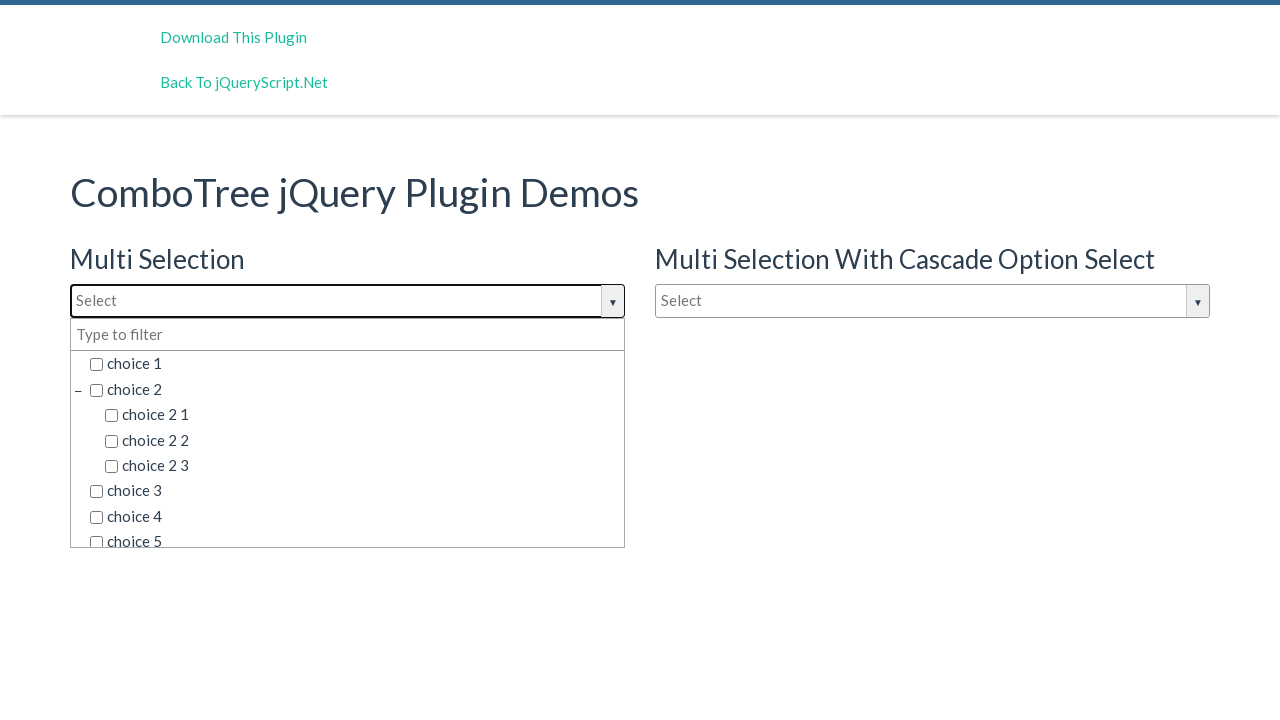

Dropdown options appeared and loaded
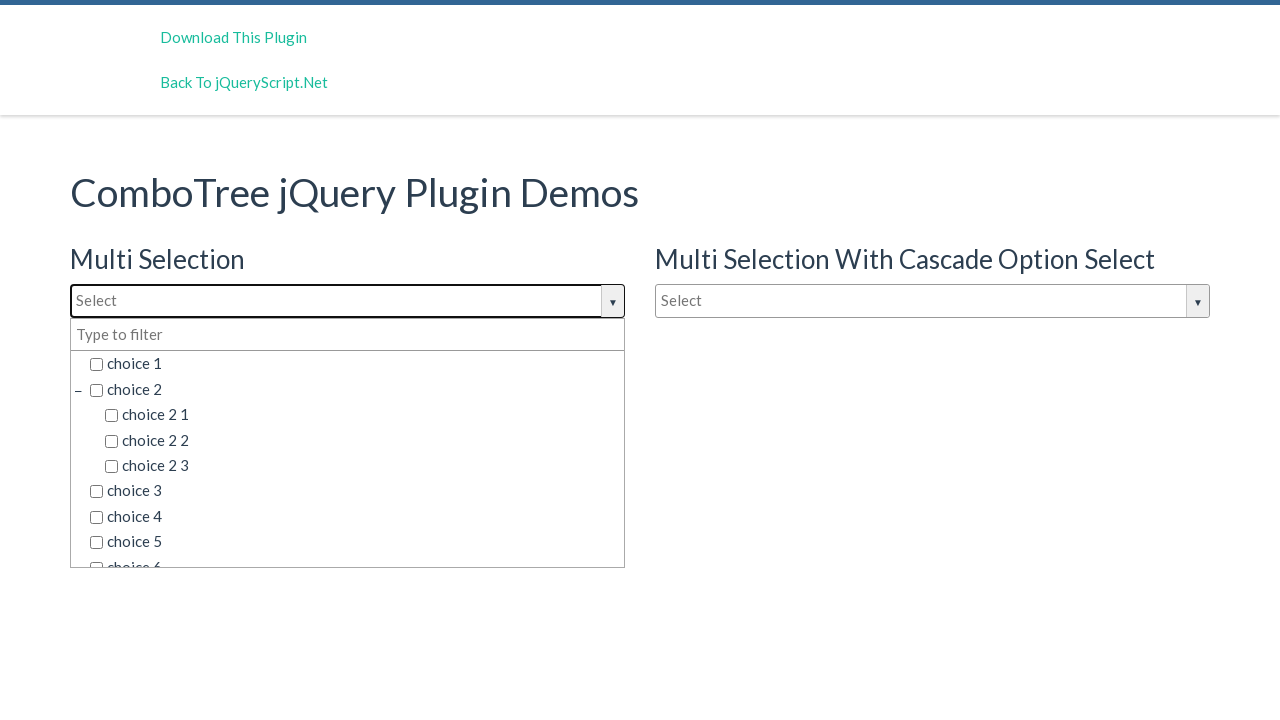

Selected 'choice 2' from the dropdown options at (355, 389) on span.comboTreeItemTitle:text('choice 2')
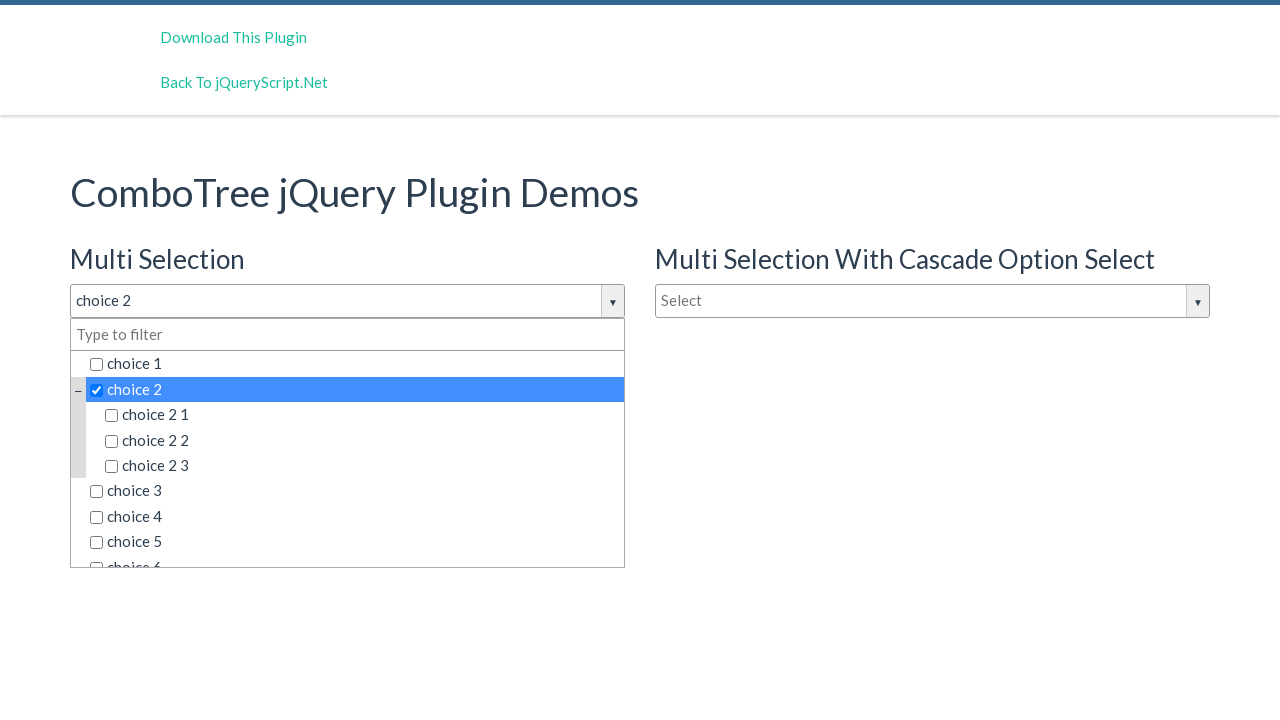

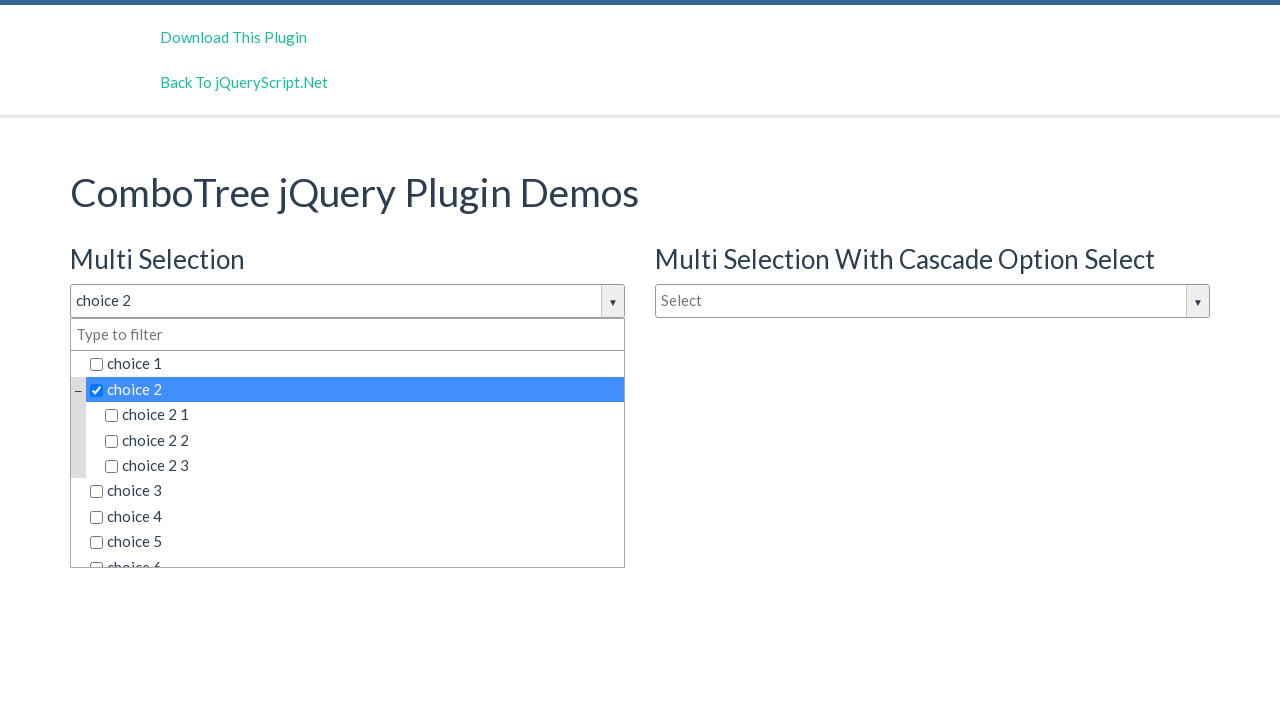